Tests deleting a task from the todo list by first adding a task, then clicking Delete to remove it

Starting URL: https://to-scooby-do-b1b9c.web.app/

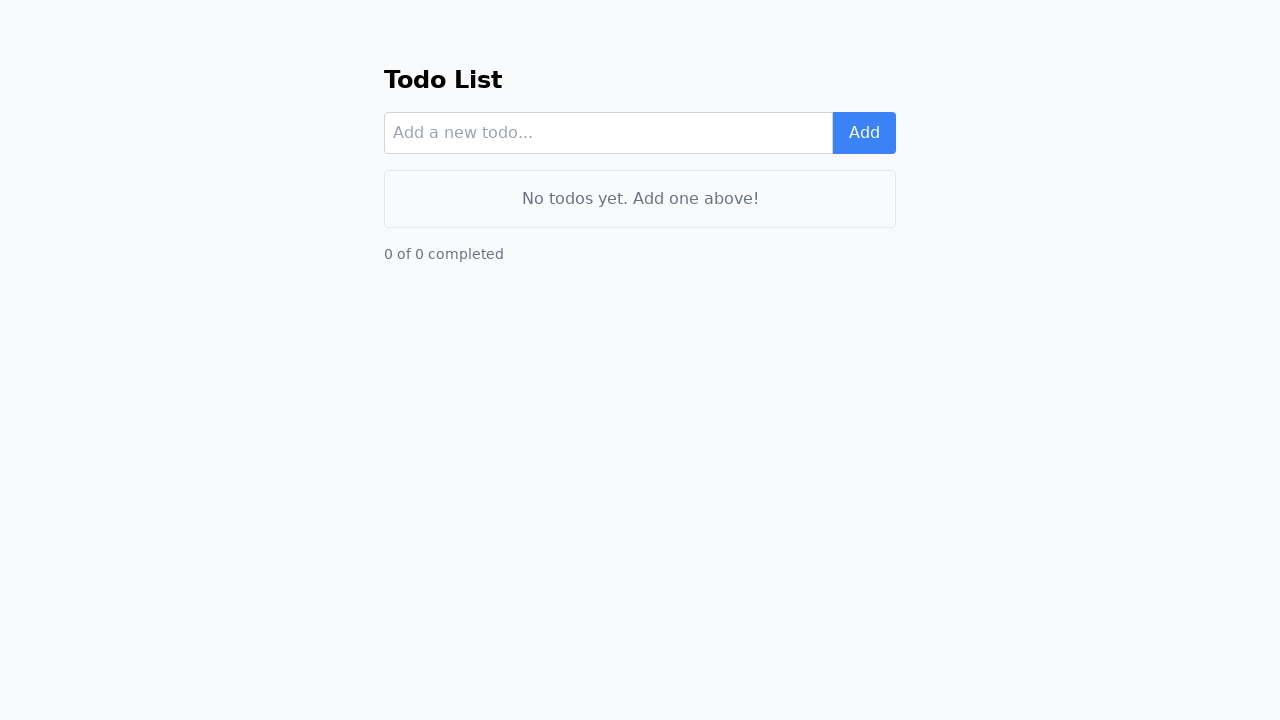

Filled input field with task text 'Tâche à supprimer' on input[type="text"]
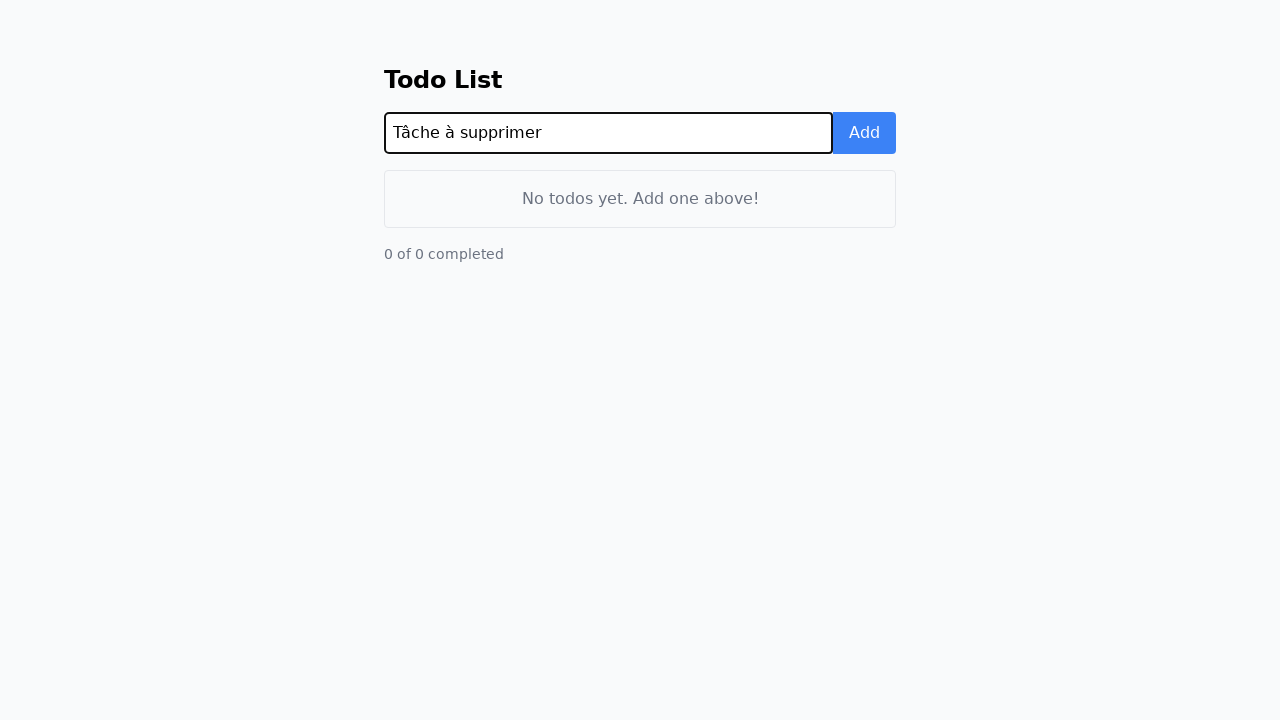

Clicked Add button to create the task at (864, 133) on text=Add
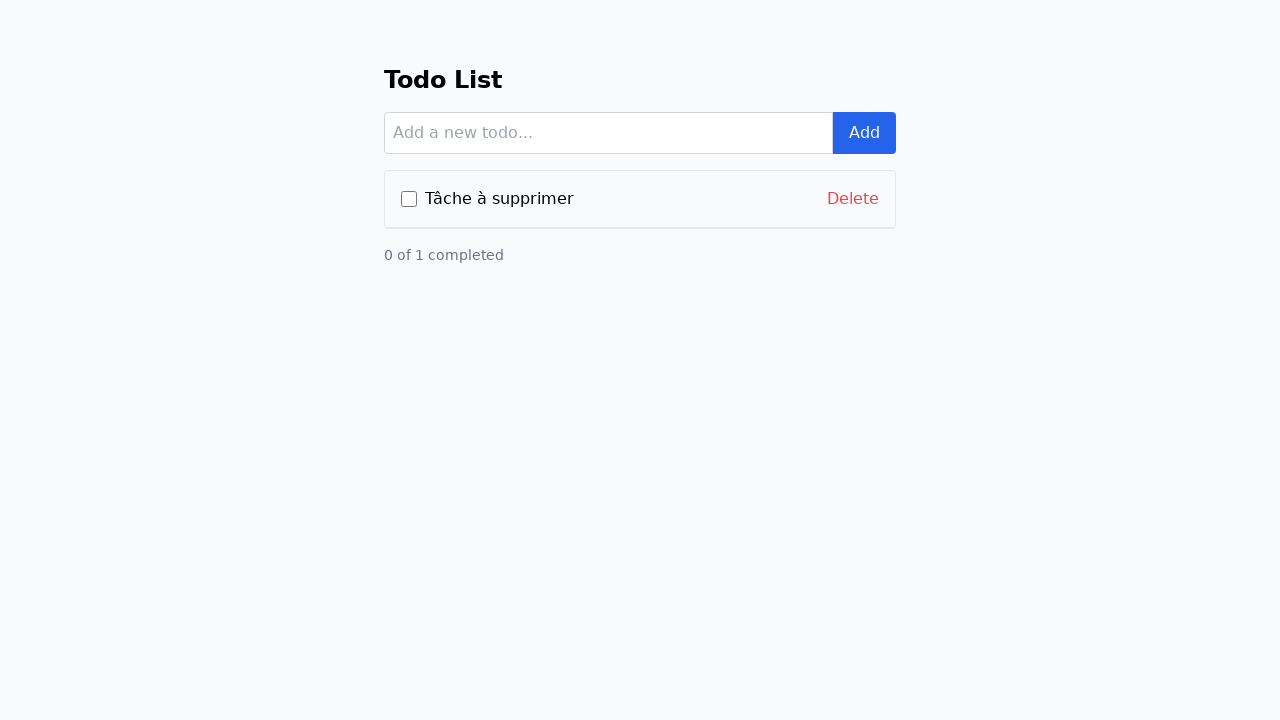

Verified task 'Tâche à supprimer' is present in the list
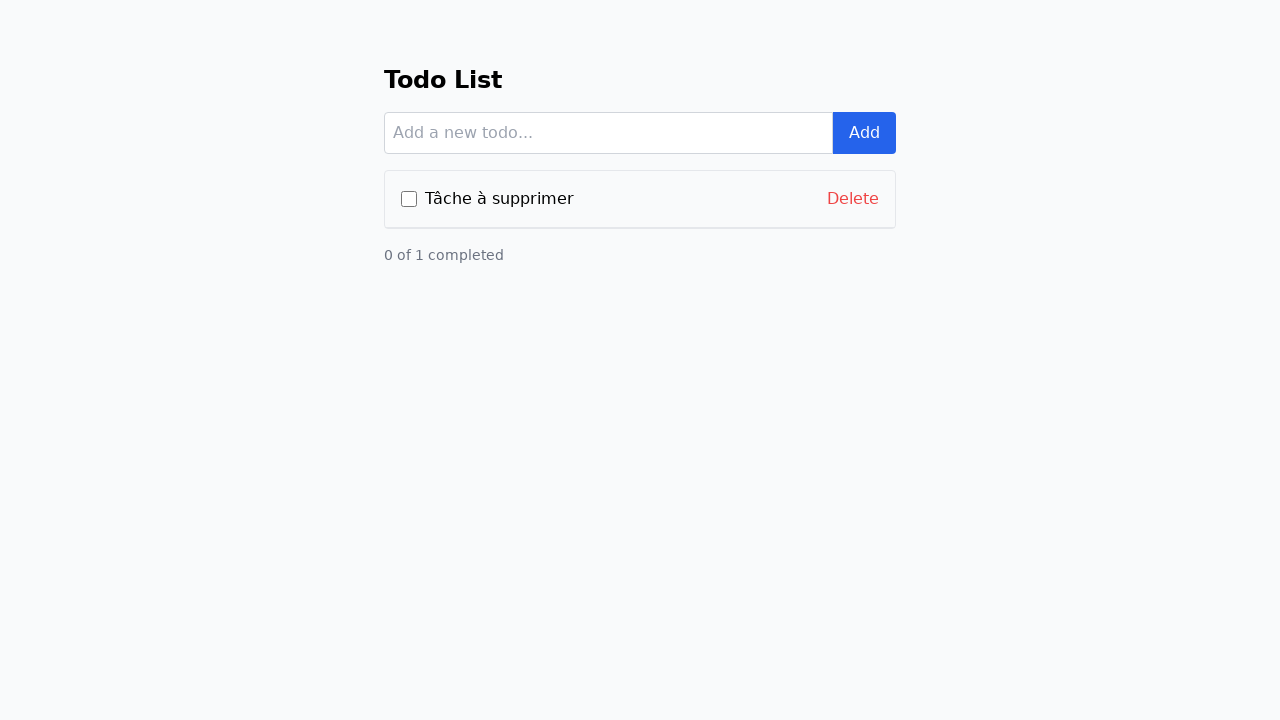

Clicked Delete button to remove the task at (853, 199) on text=Delete
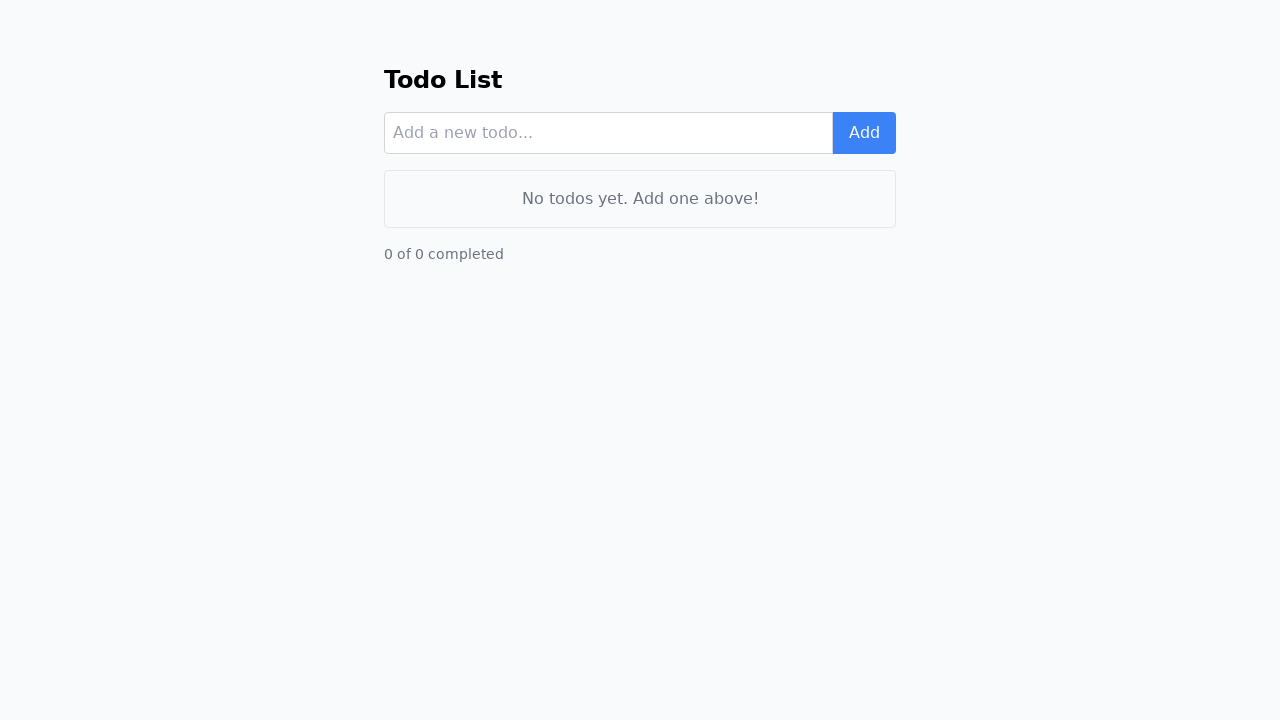

Waited for deletion to process
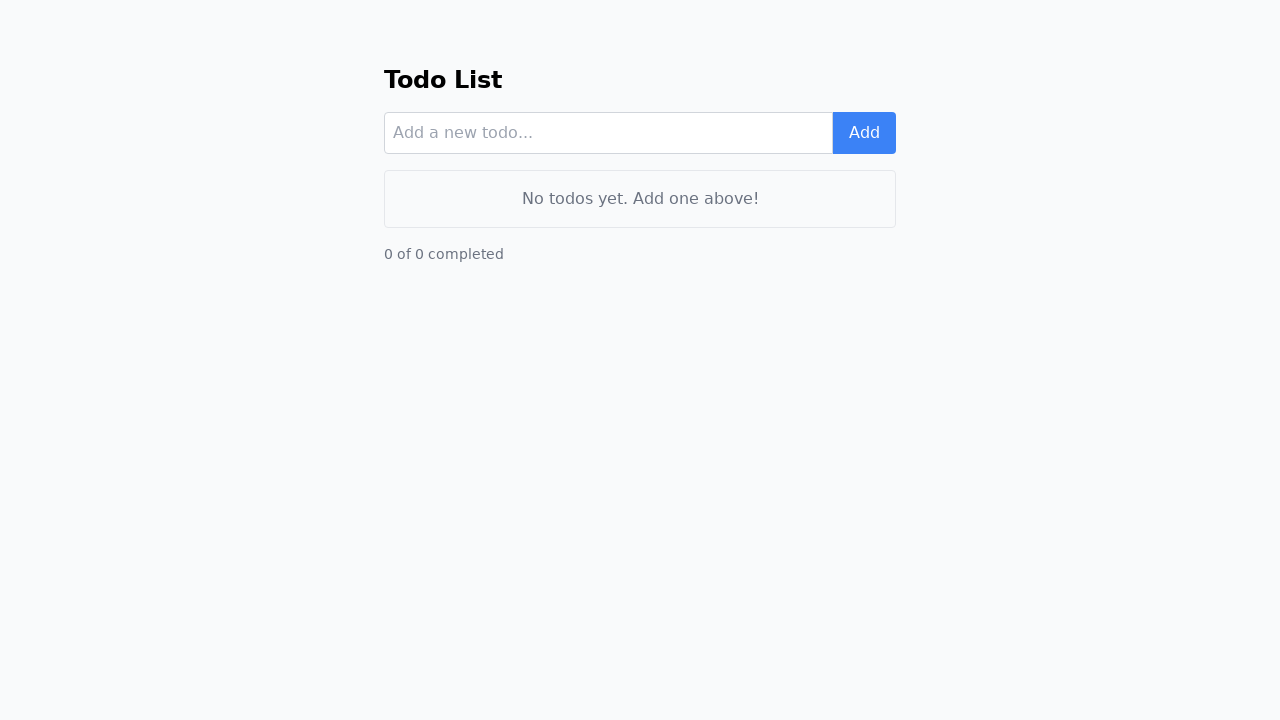

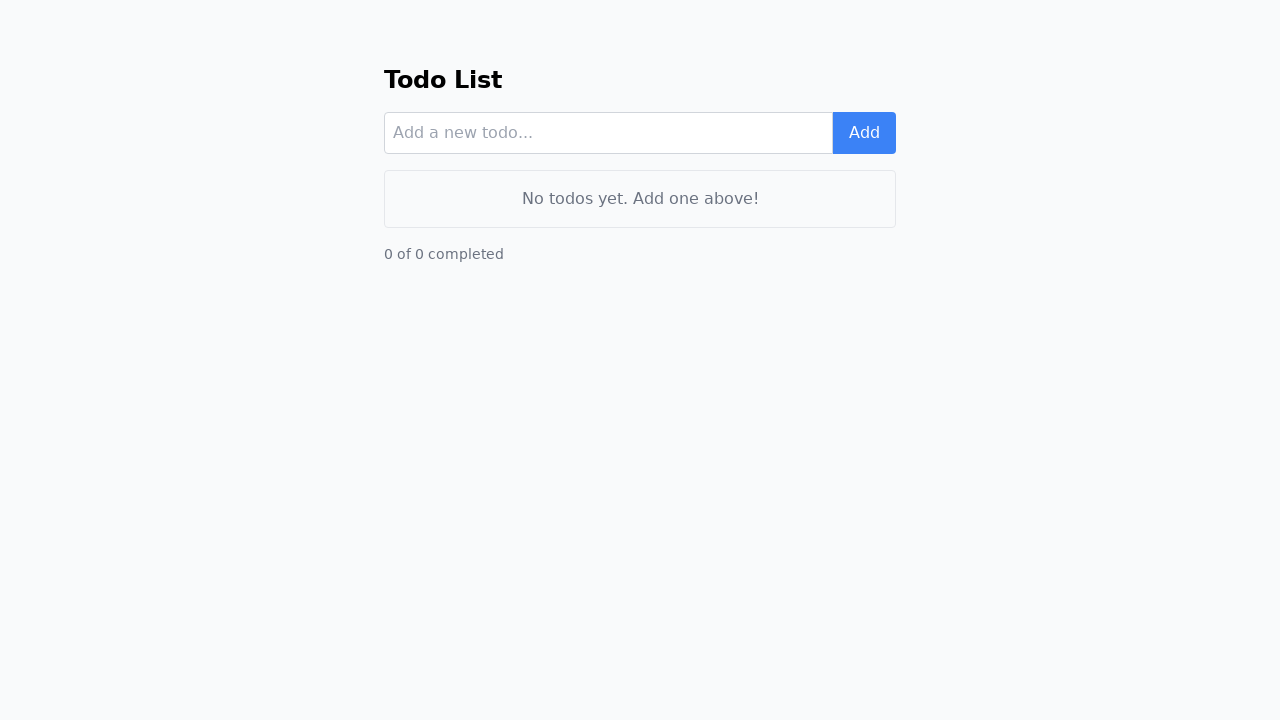